Tests file download functionality by navigating to a download page and clicking on a file link to initiate download

Starting URL: https://the-internet.herokuapp.com/download

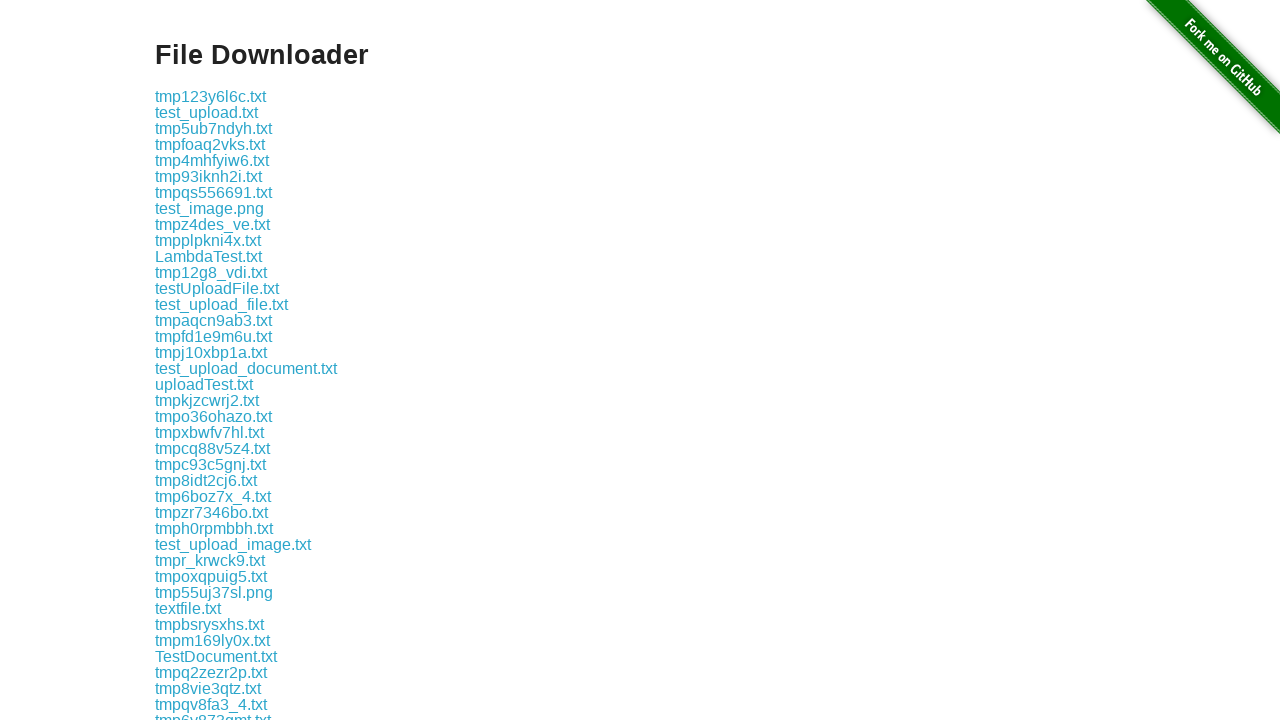

Waited for download link to be present in the example section
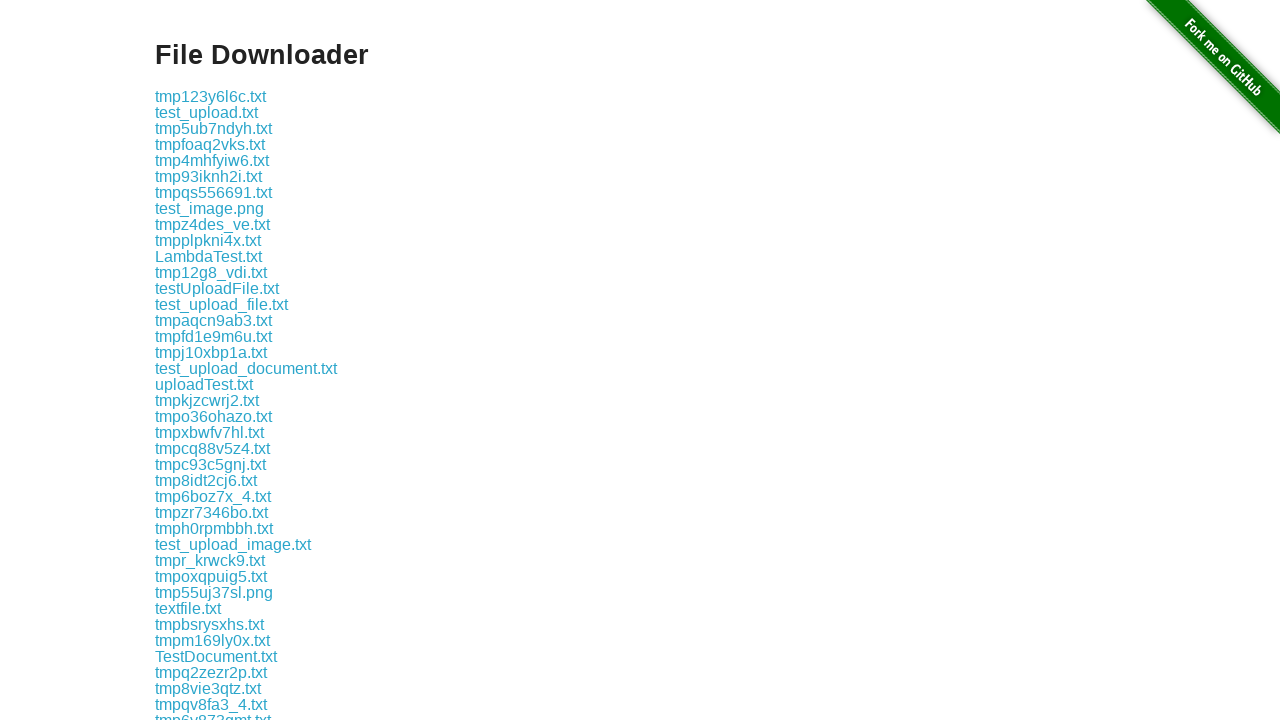

Retrieved file name: tmp123y6l6c.txt
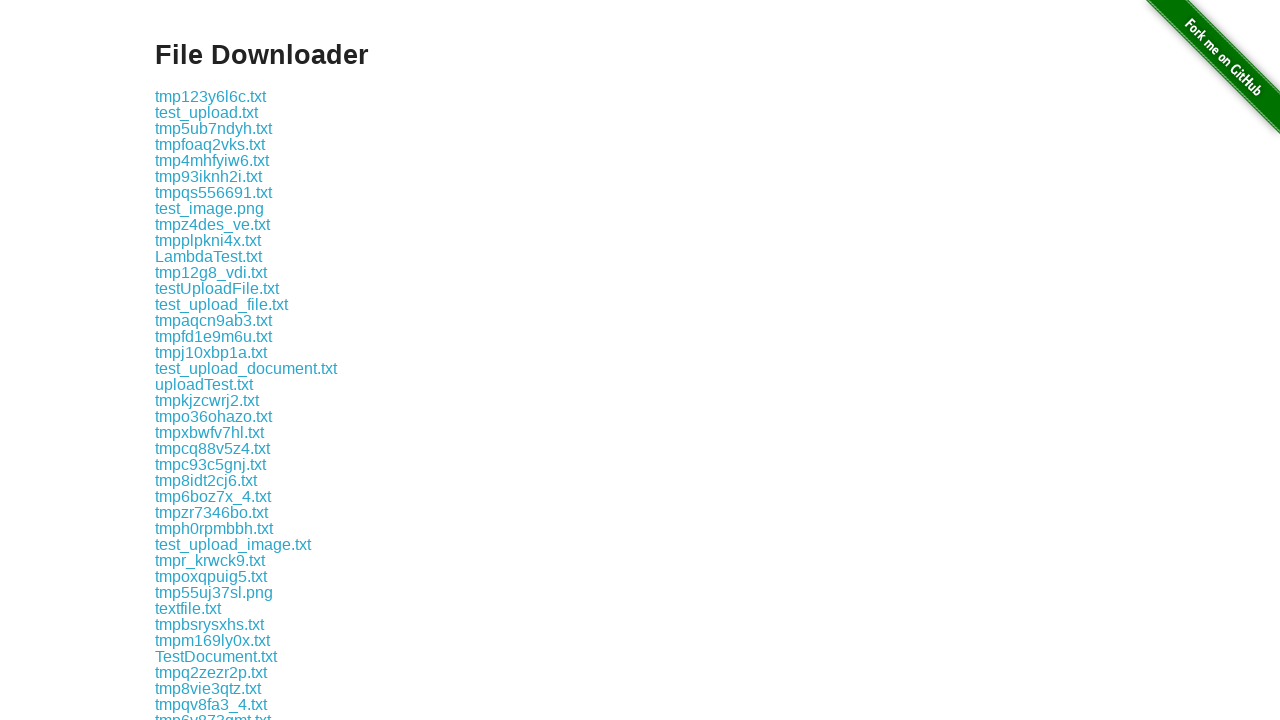

Clicked the download link to initiate file download
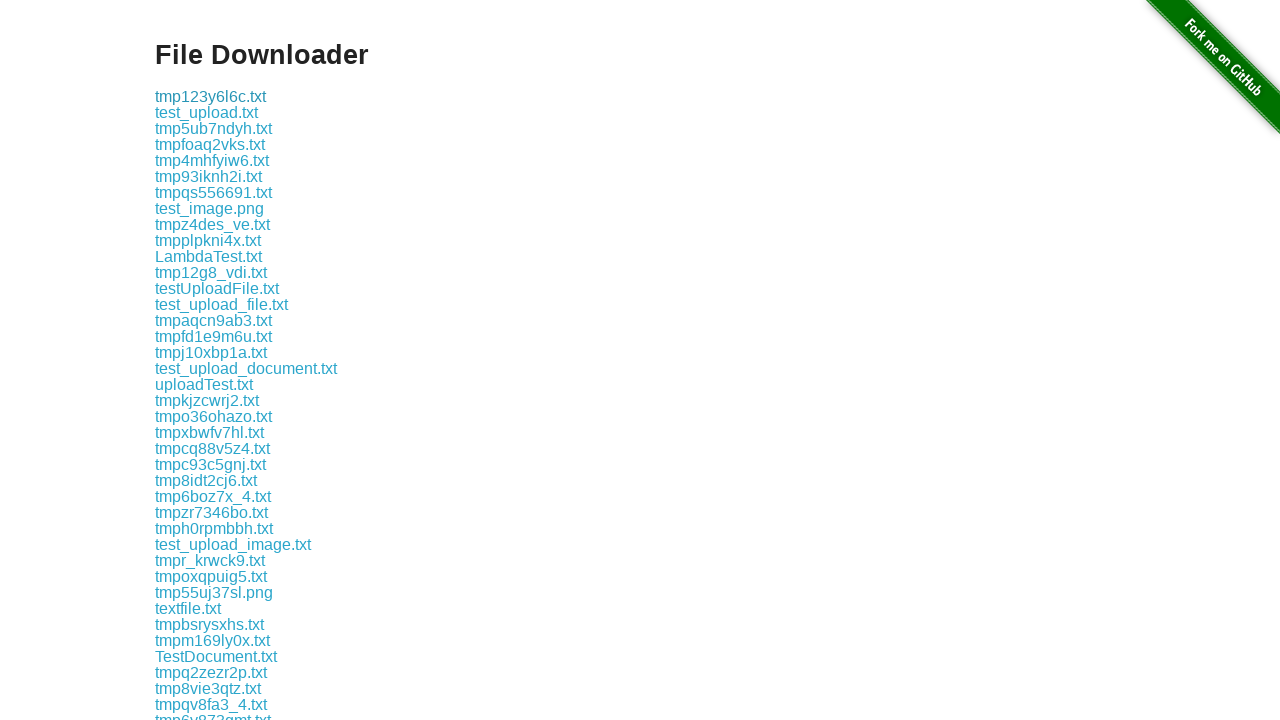

Waited 3 seconds for download to complete
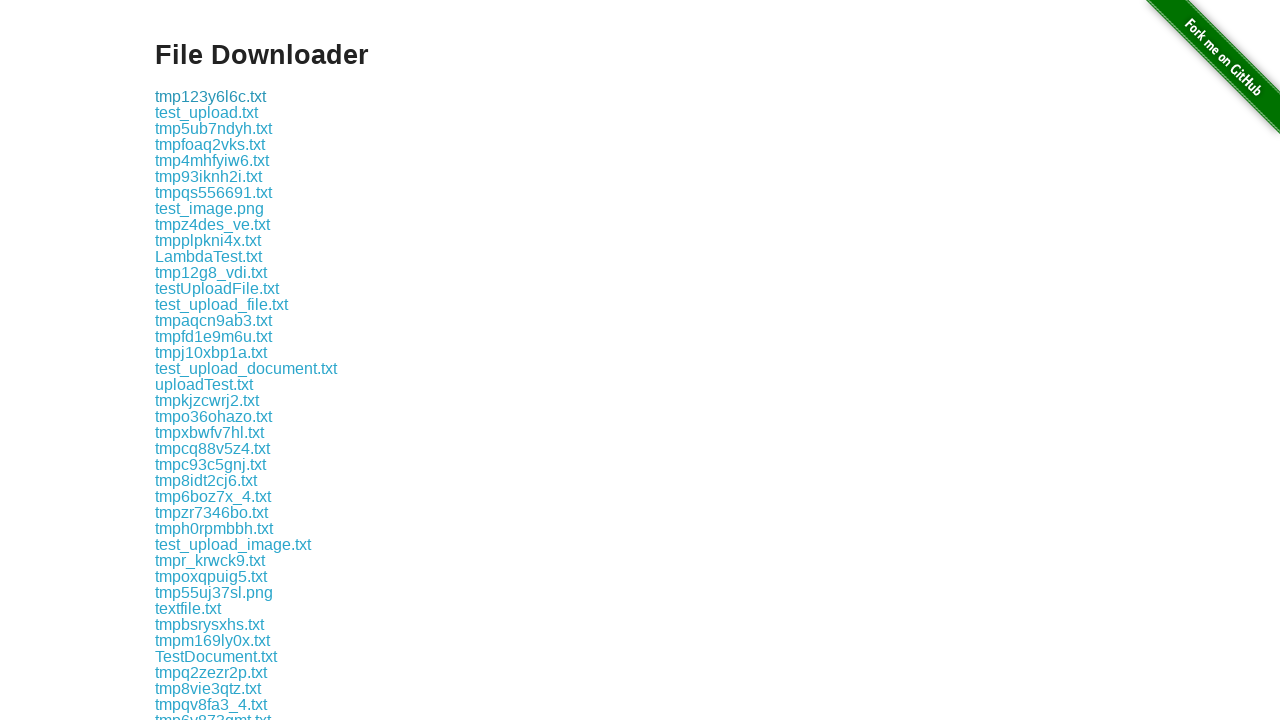

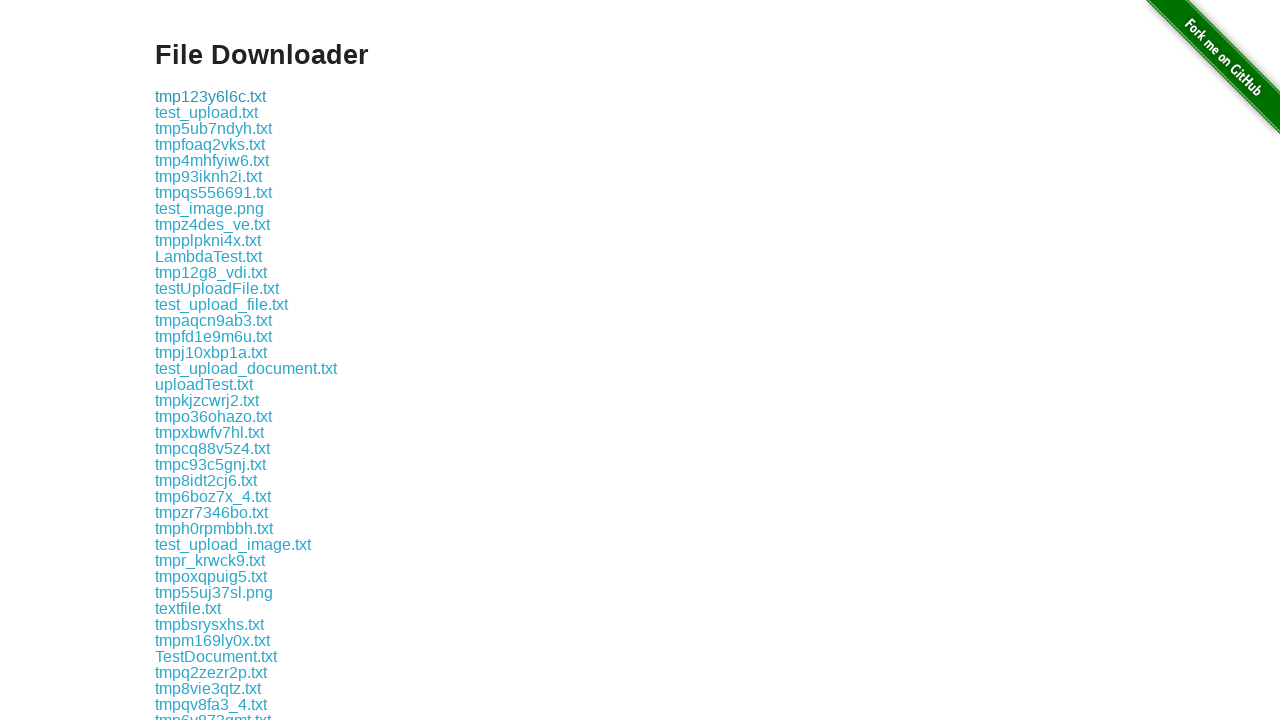